Verifies that clicking the Form Authentication link navigates to the correct login URL

Starting URL: https://the-internet.herokuapp.com/

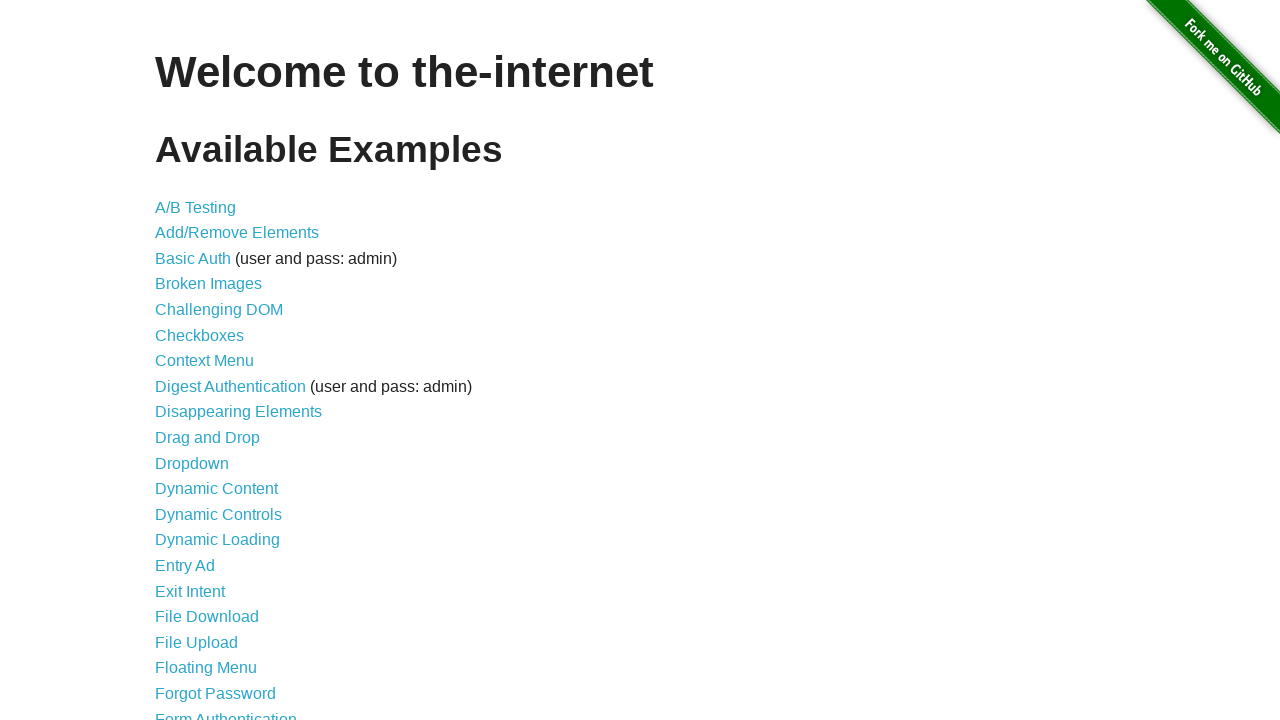

Clicked on Form Authentication link at (226, 712) on text=Form Authentication
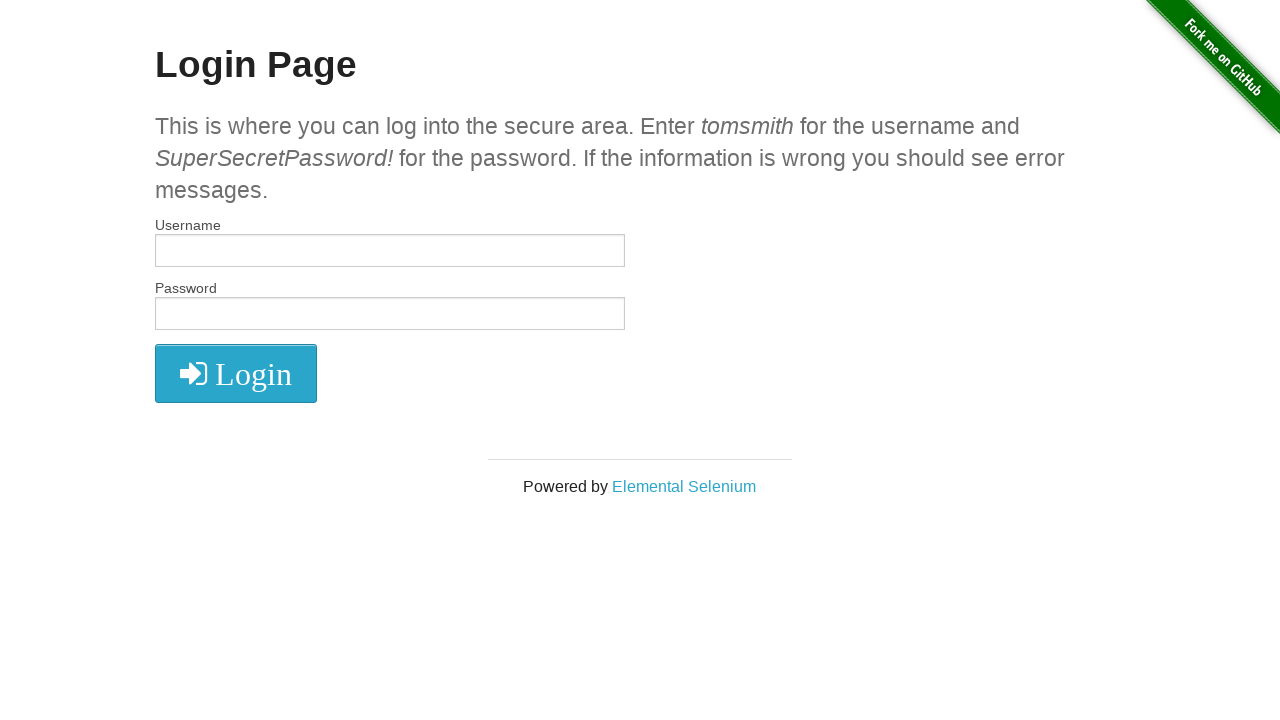

Retrieved current URL: https://the-internet.herokuapp.com/login
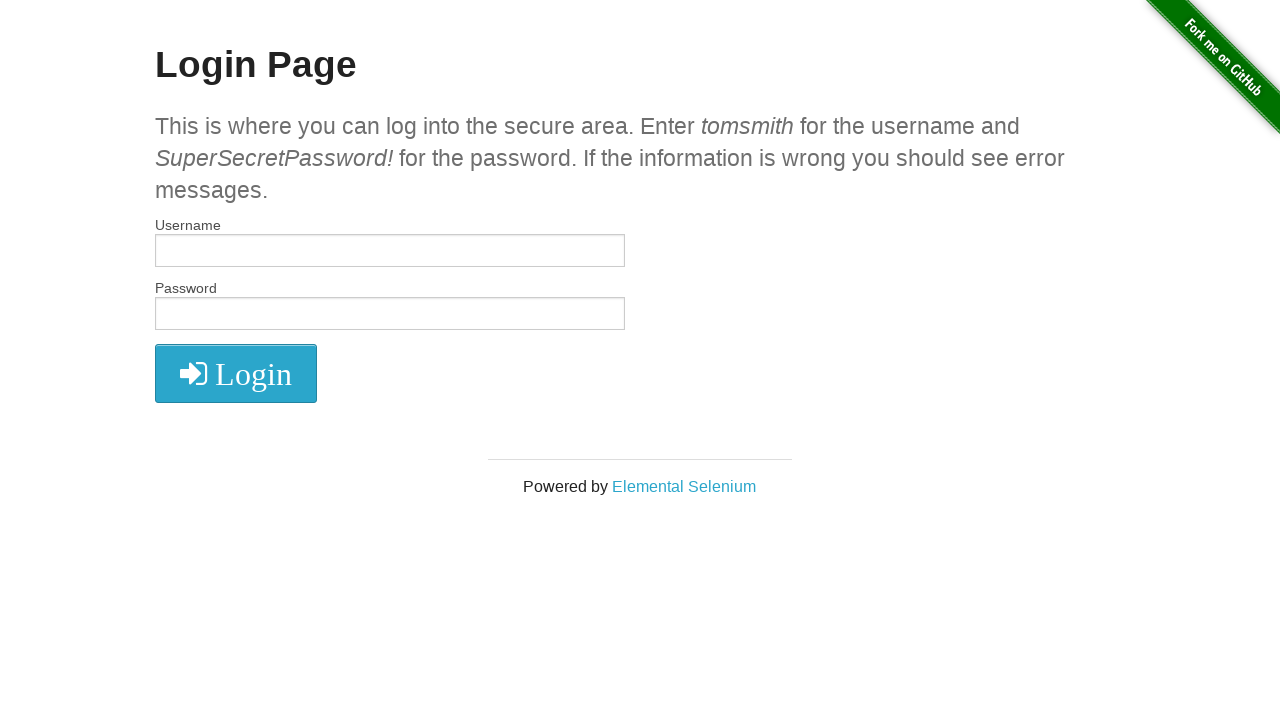

Verified URL is correct: https://the-internet.herokuapp.com/login
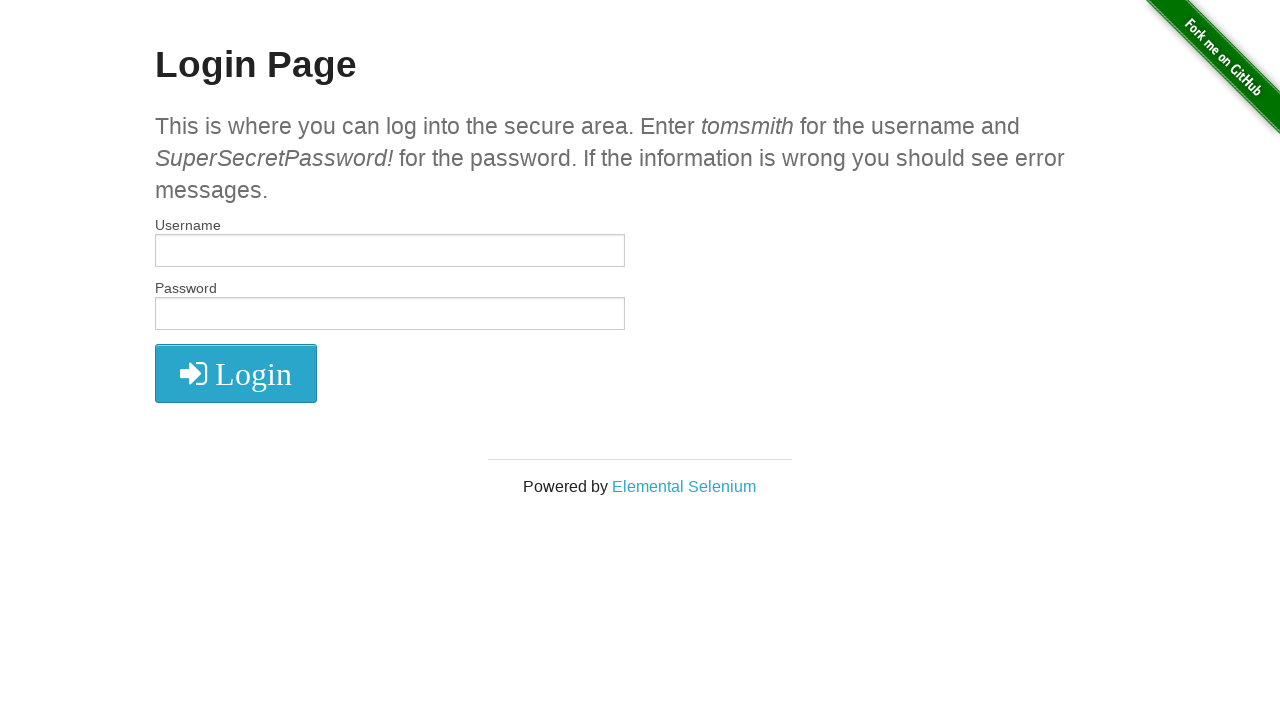

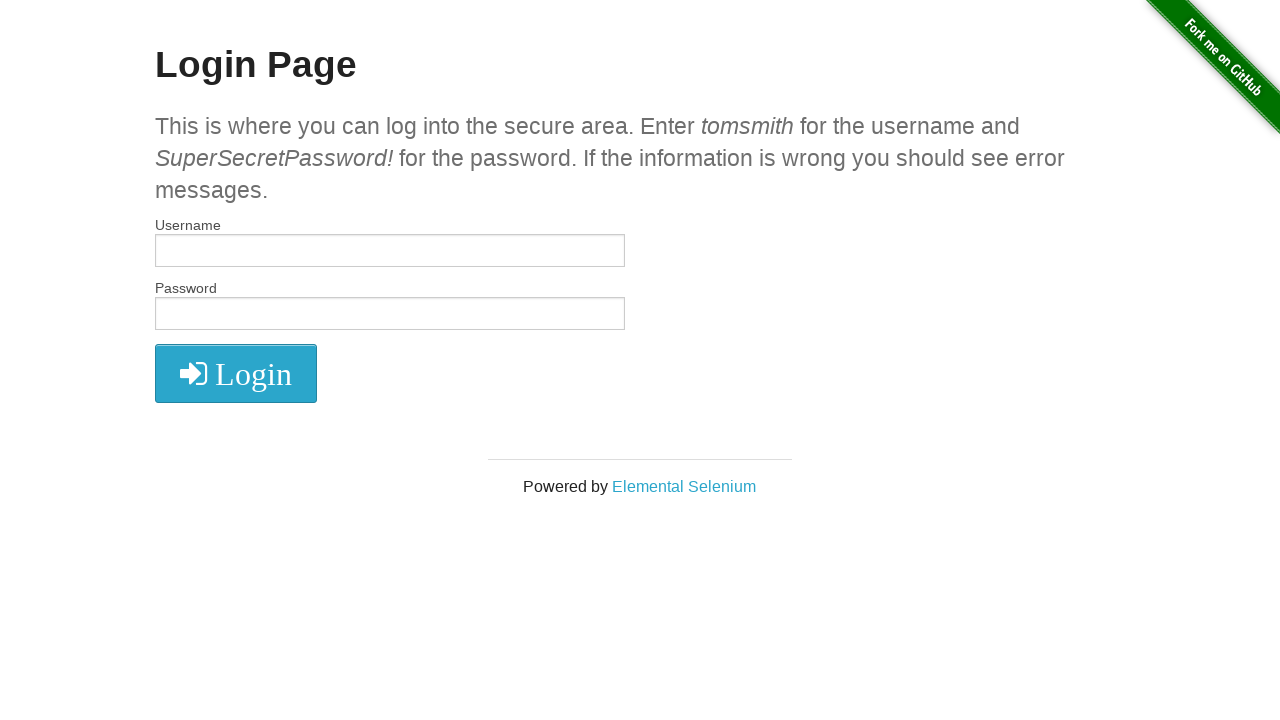